Navigates to MyAnimeList anime page and verifies that genre links are present on the page

Starting URL: https://myanimelist.net/anime.php

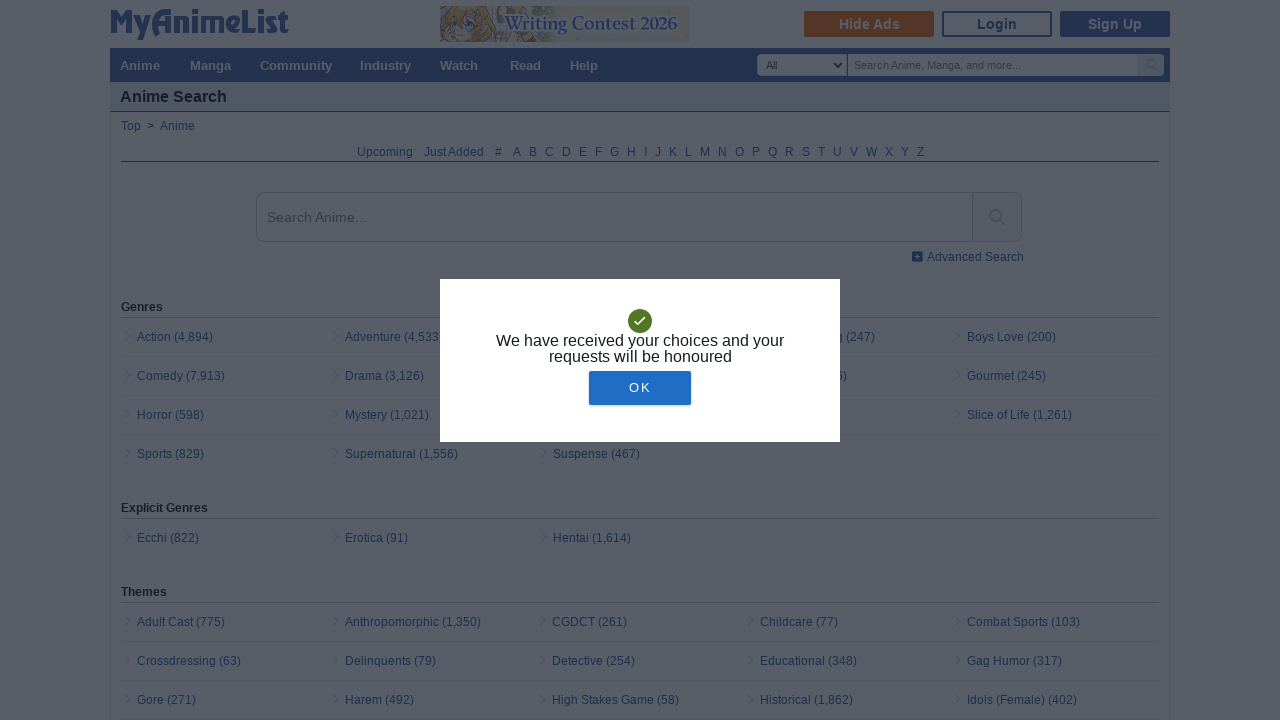

Navigated to MyAnimeList anime page
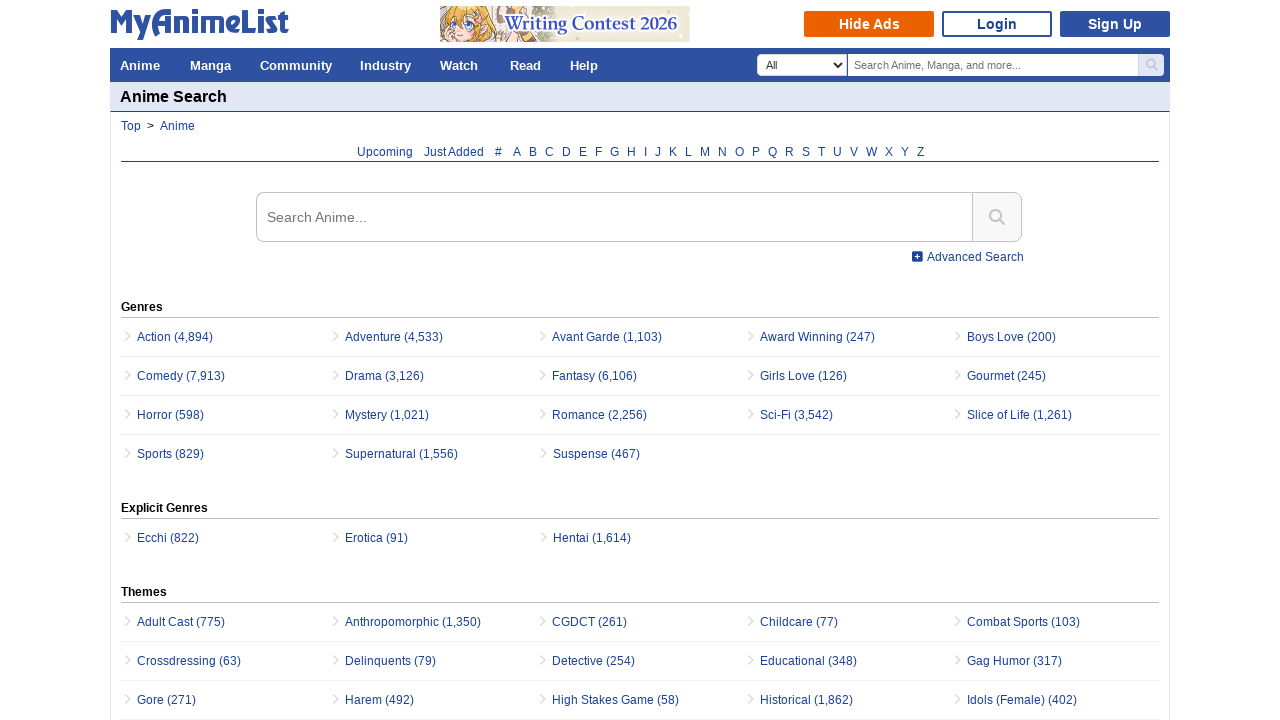

Genre links loaded on the page
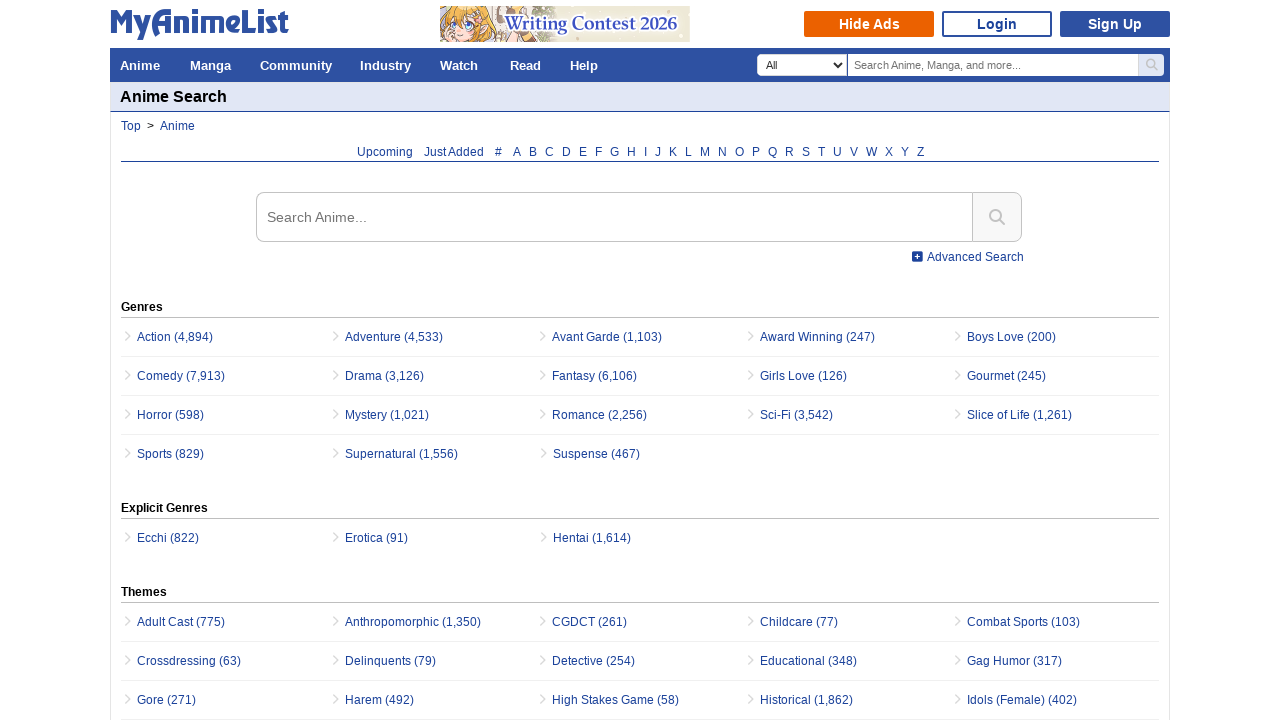

Verified that genre links are present on the page
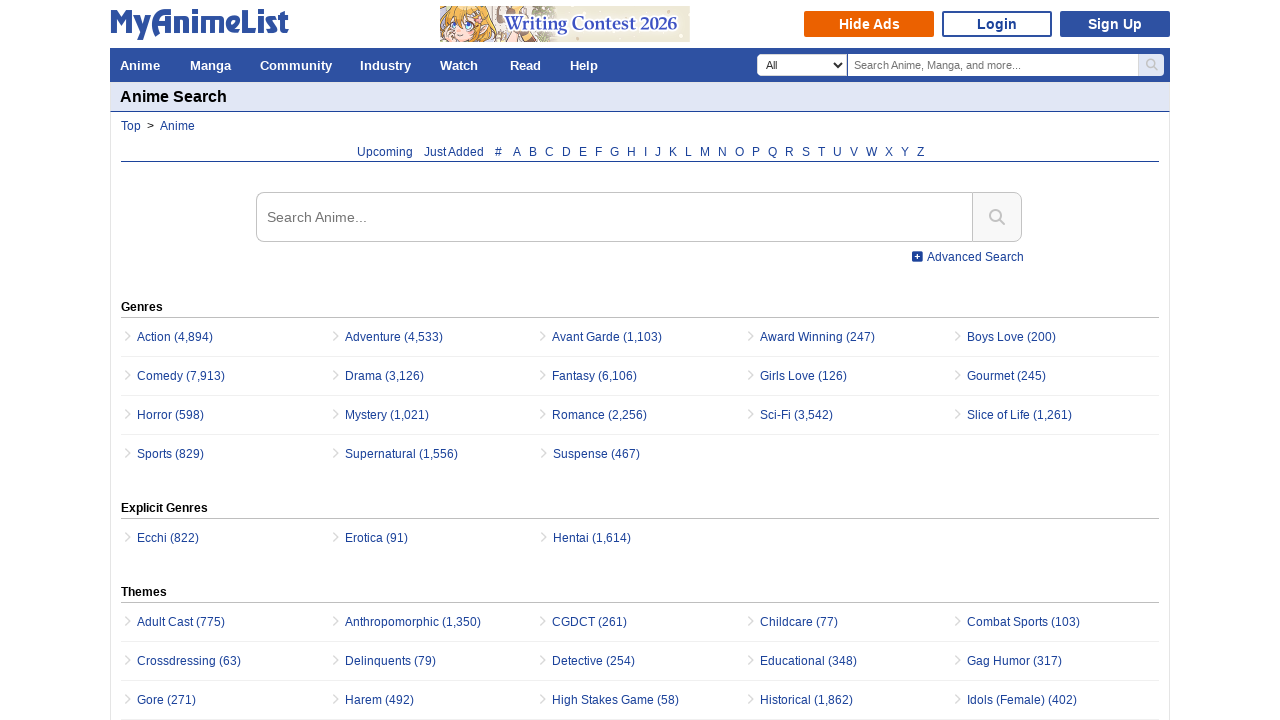

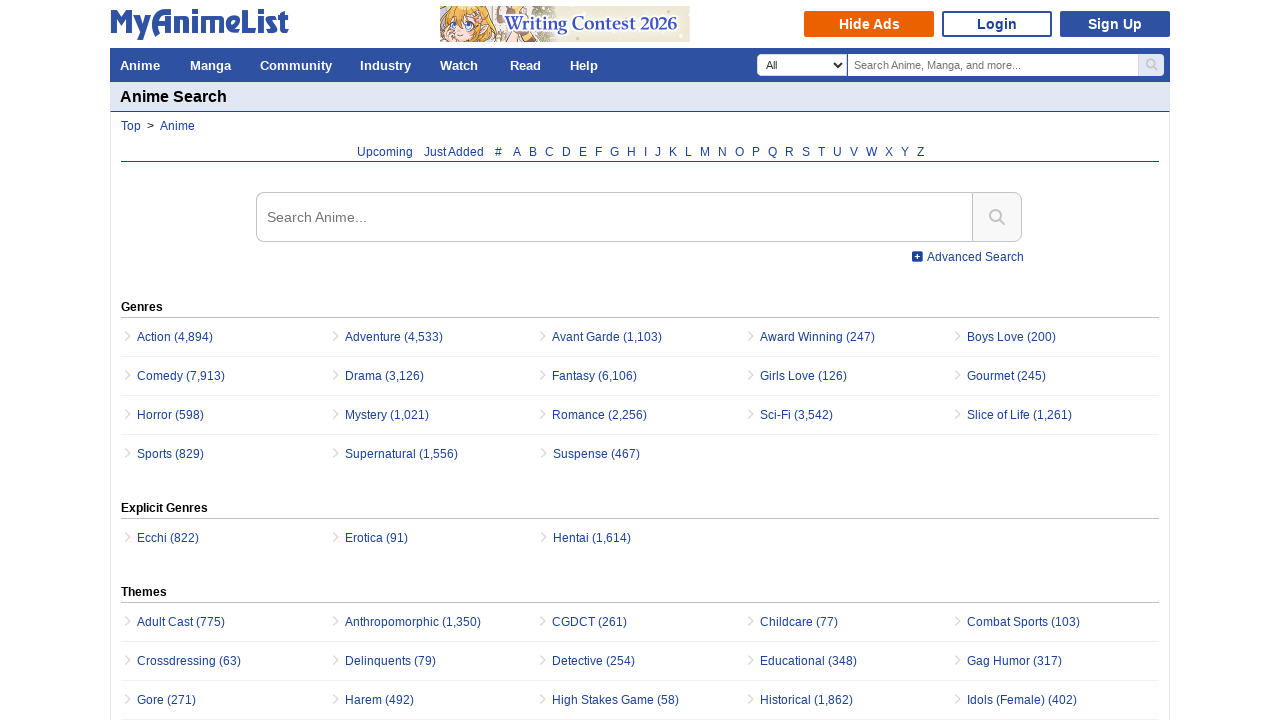